Navigates through research area pages to verify they load correctly

Starting URL: https://www.flinders.edu.au/research

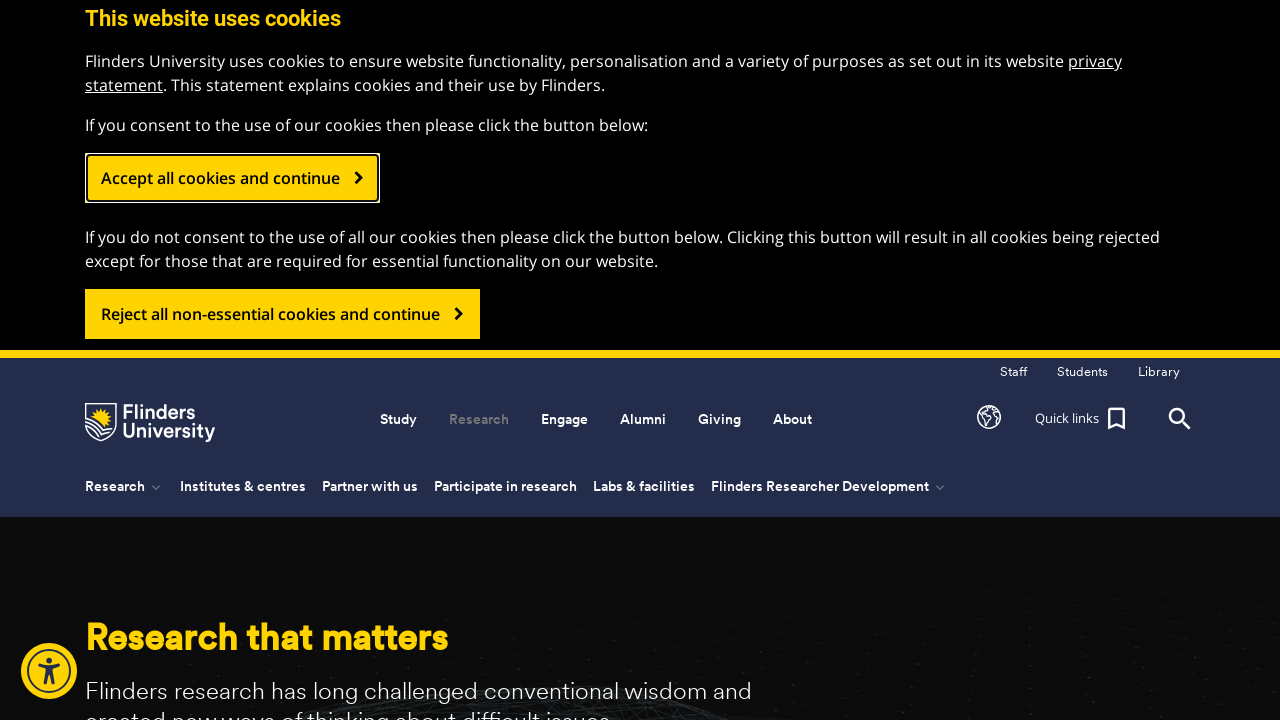

Navigated to Engineering and Technology research page
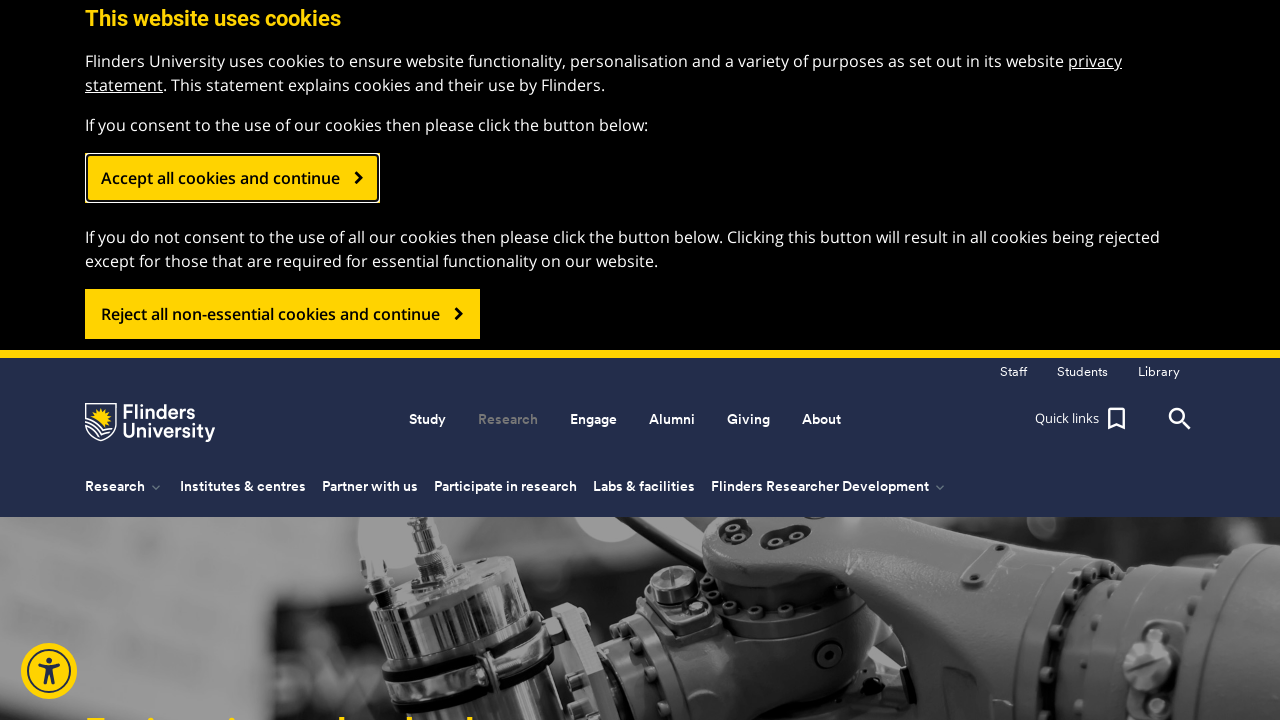

Engineering and Technology page loaded (domcontentloaded)
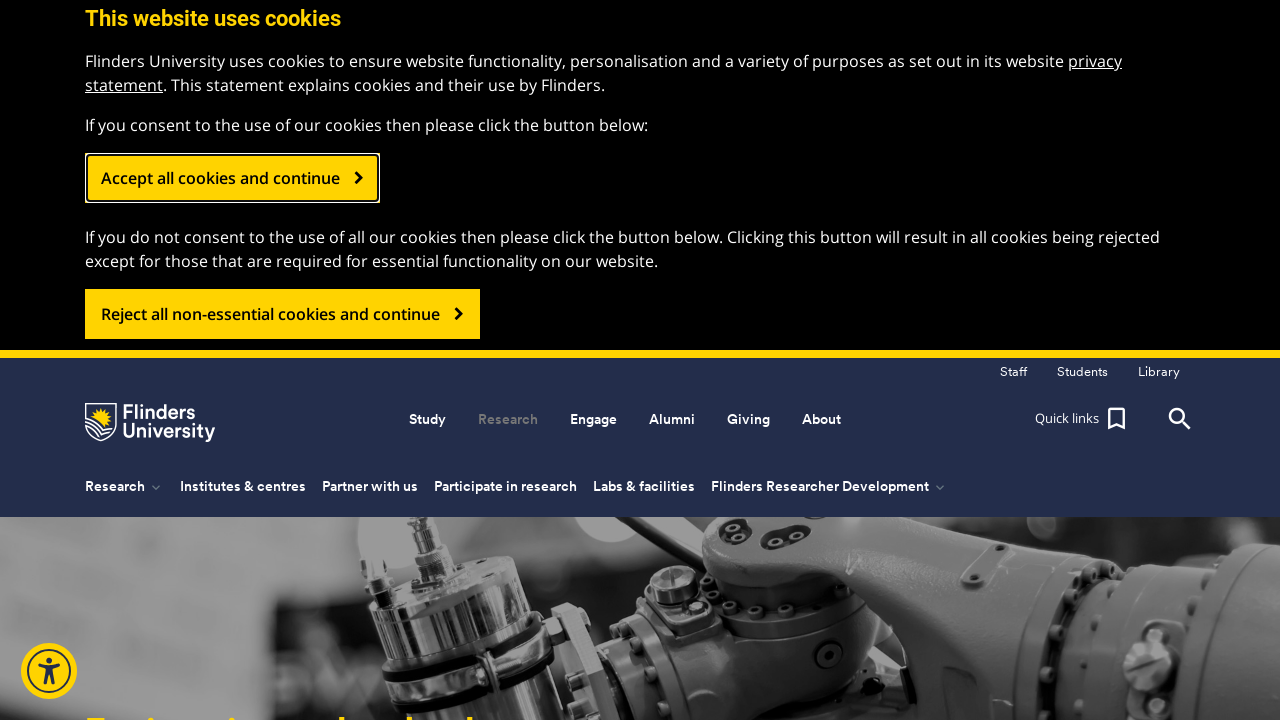

Navigated to Research Impact page
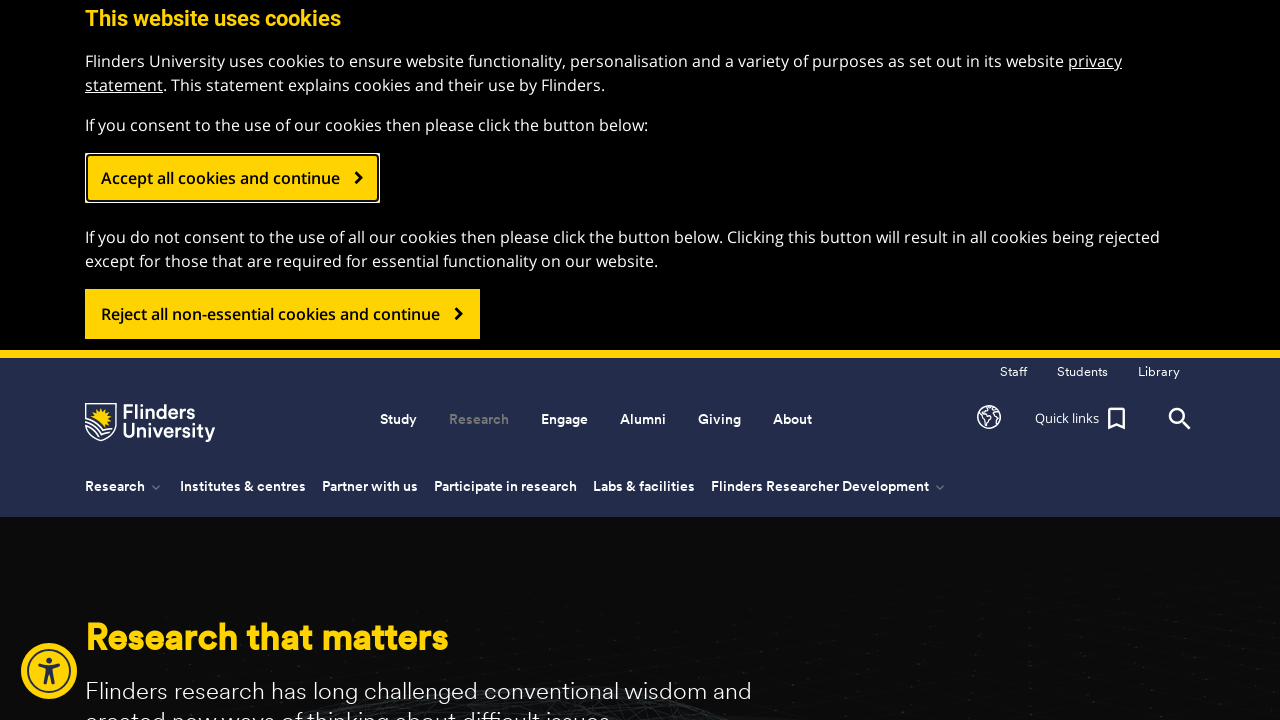

Research Impact page loaded (domcontentloaded)
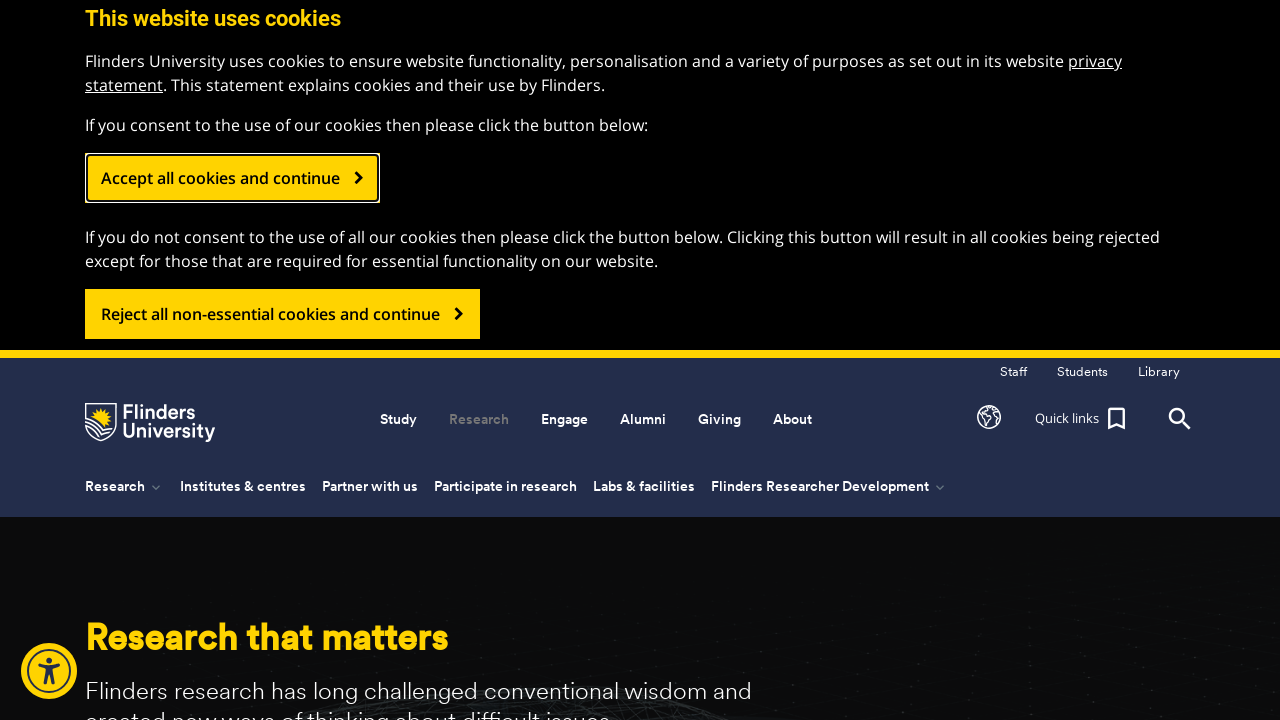

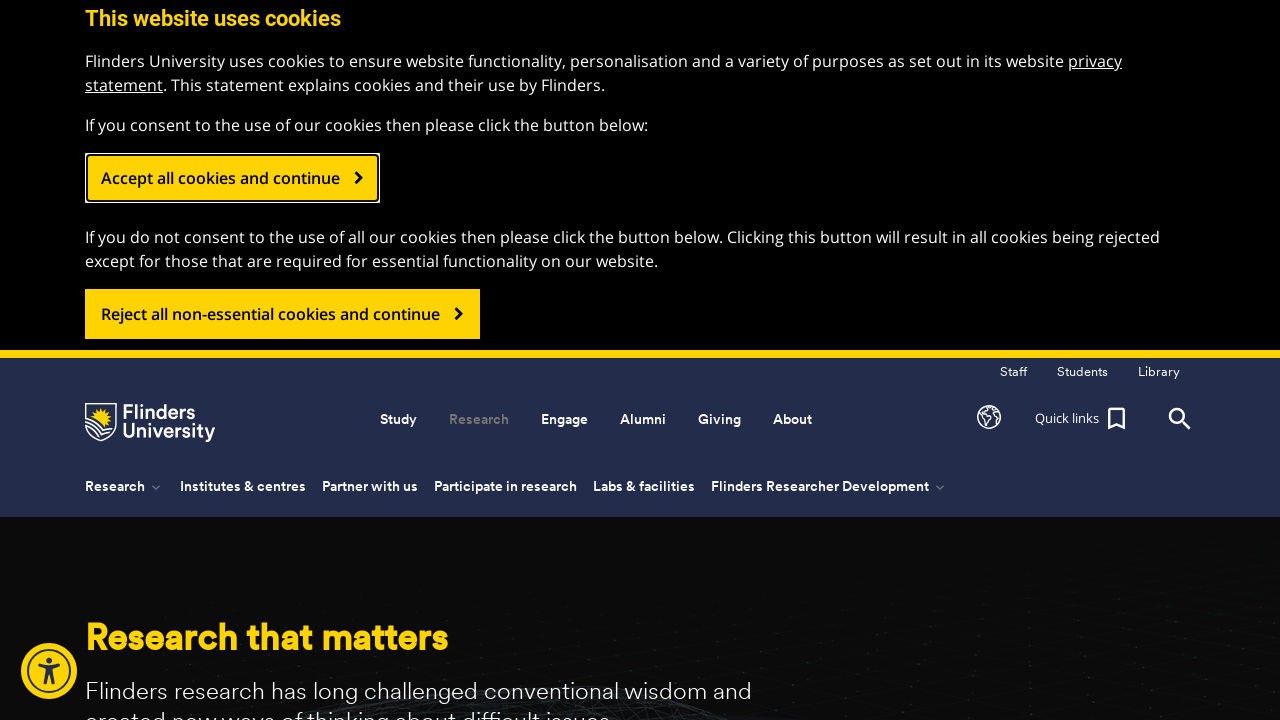